Tests the product search functionality on Automation Exercise website by navigating to Products page, searching for "jeans", and verifying that the searched products are displayed correctly.

Starting URL: https://www.automationexercise.com

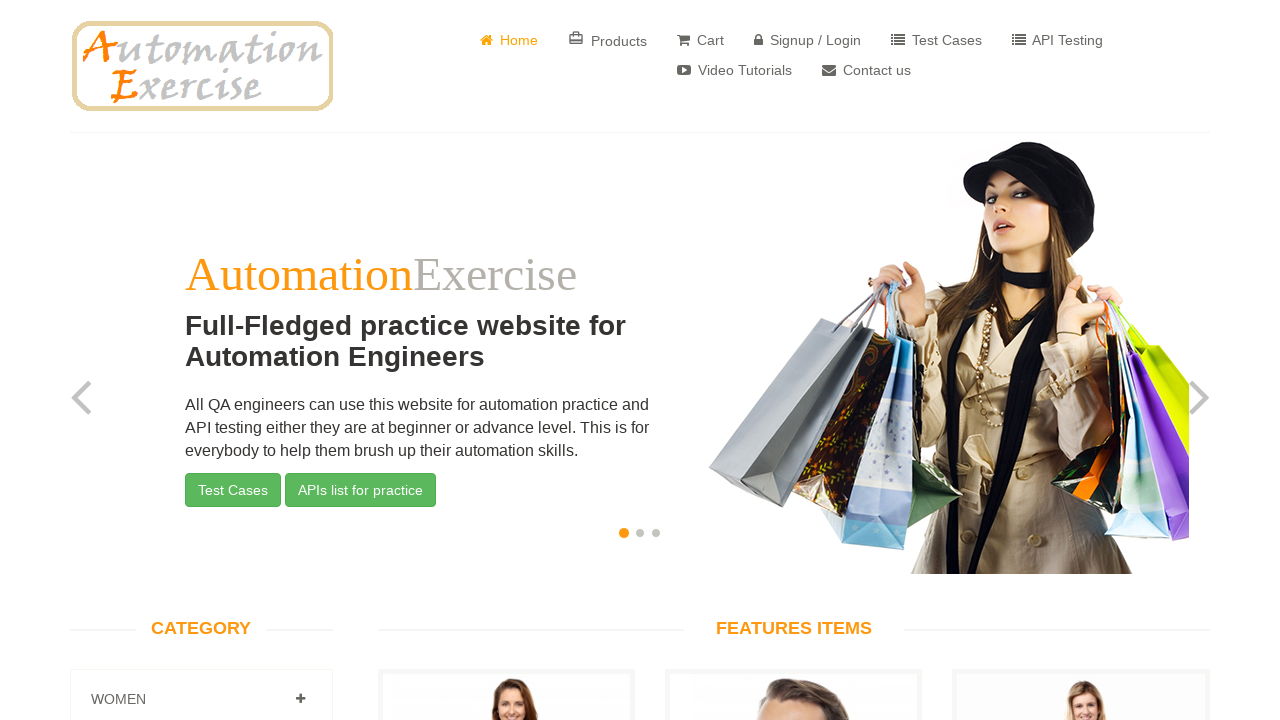

Verified home page title is 'Automation Exercise'
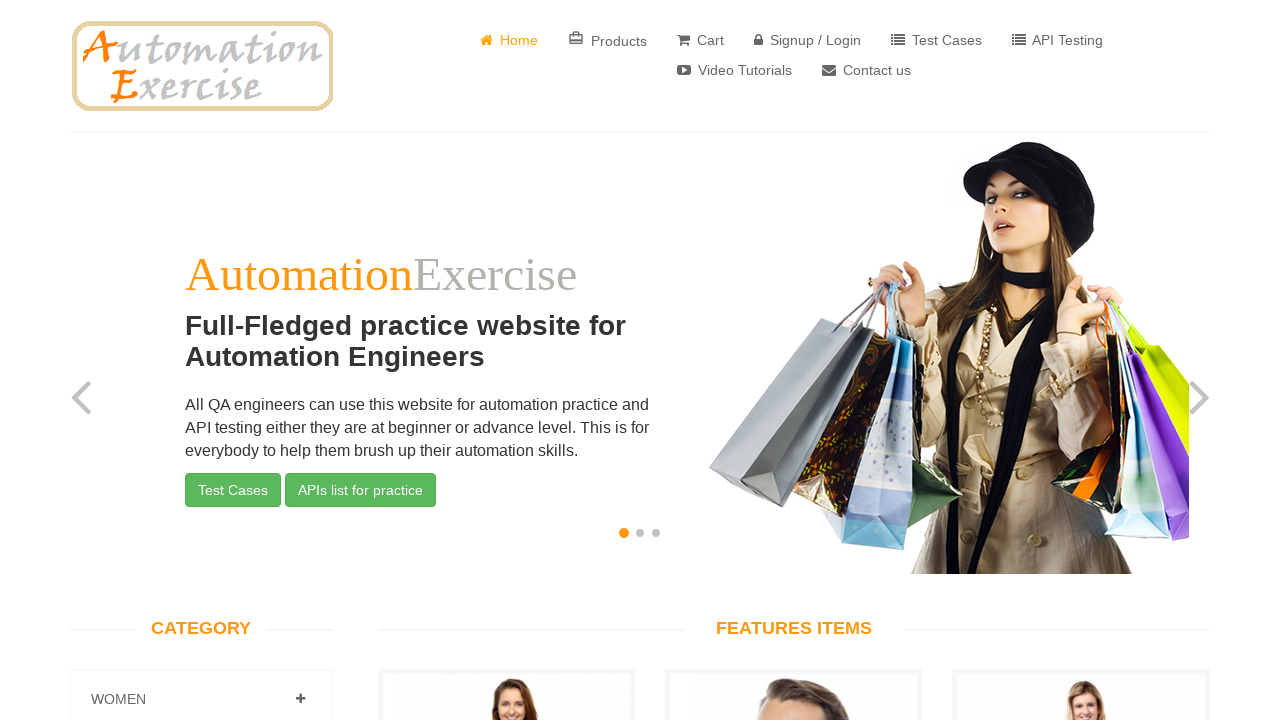

Clicked on Products button at (608, 40) on xpath=//a[text()=' Products']
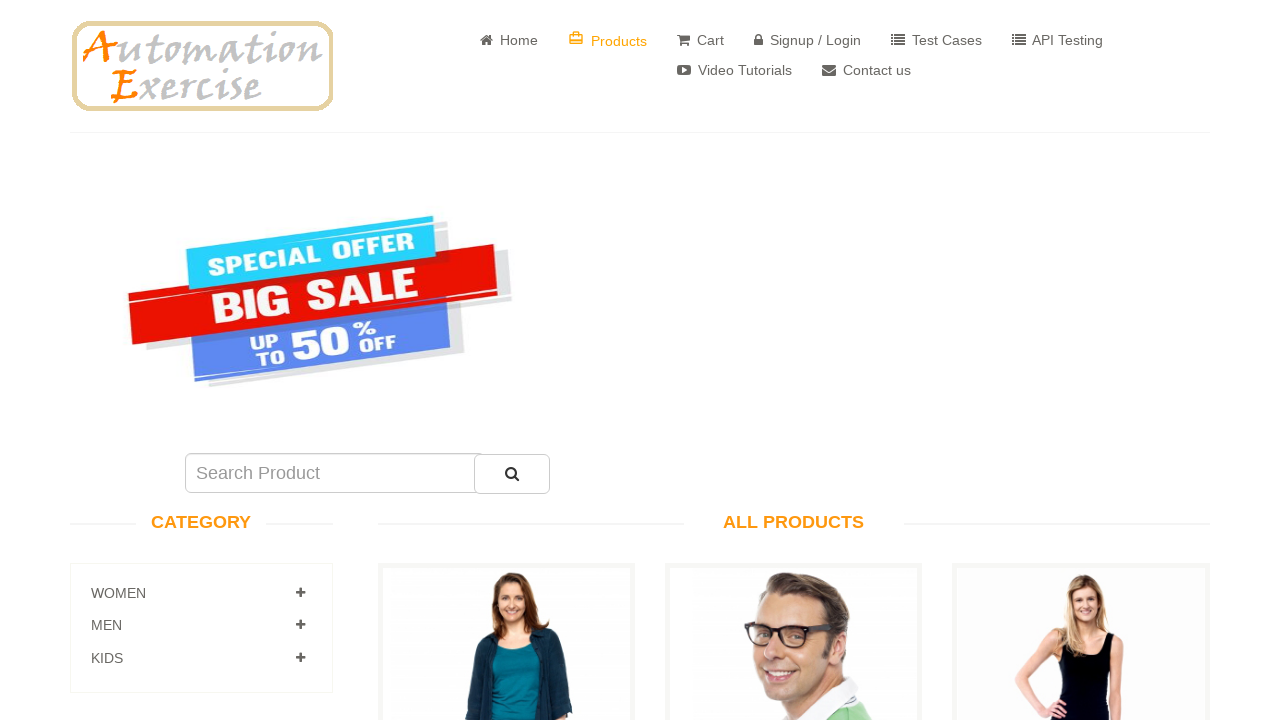

Waited for ALL PRODUCTS section to load
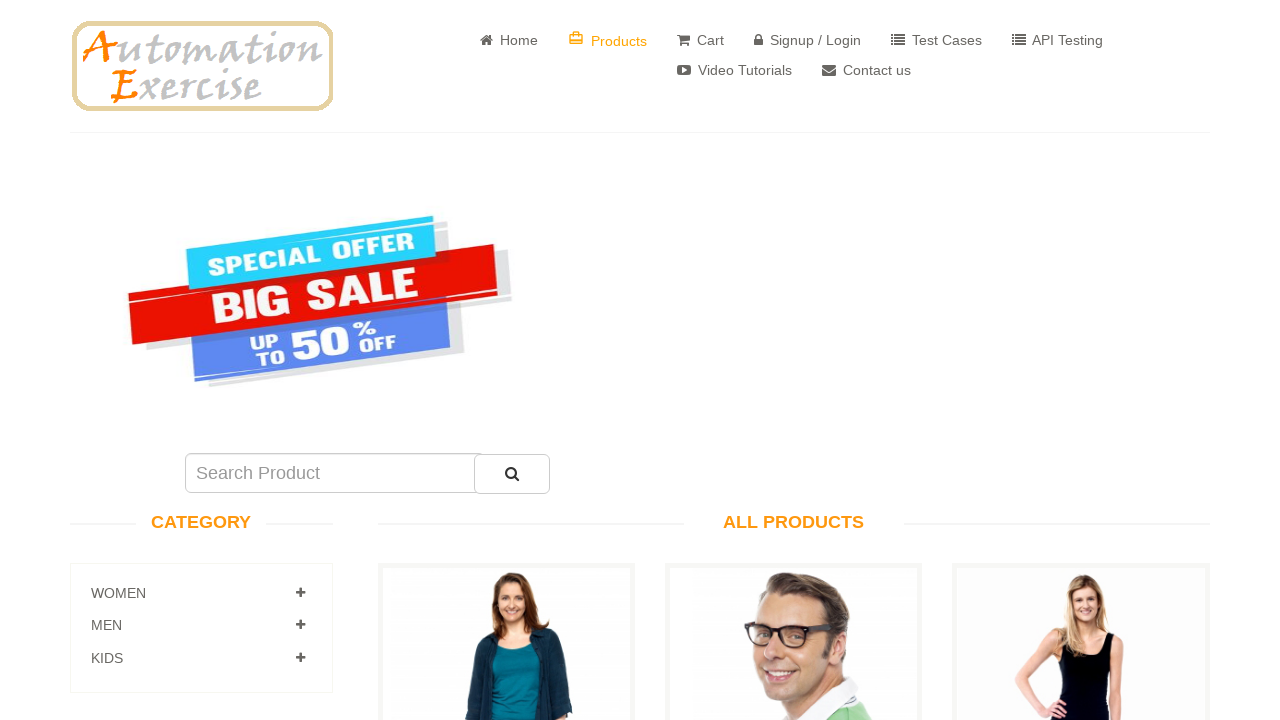

Verified ALL PRODUCTS section is visible
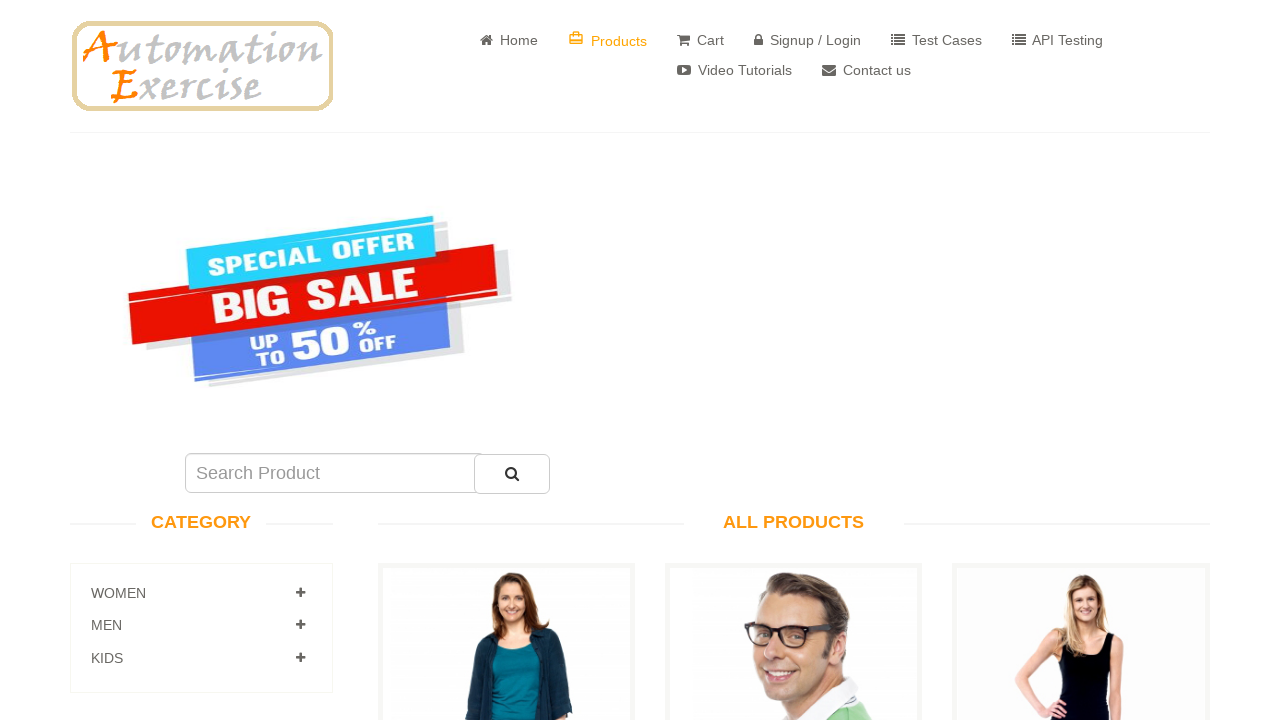

Filled search field with 'jeans' on input[name='search']
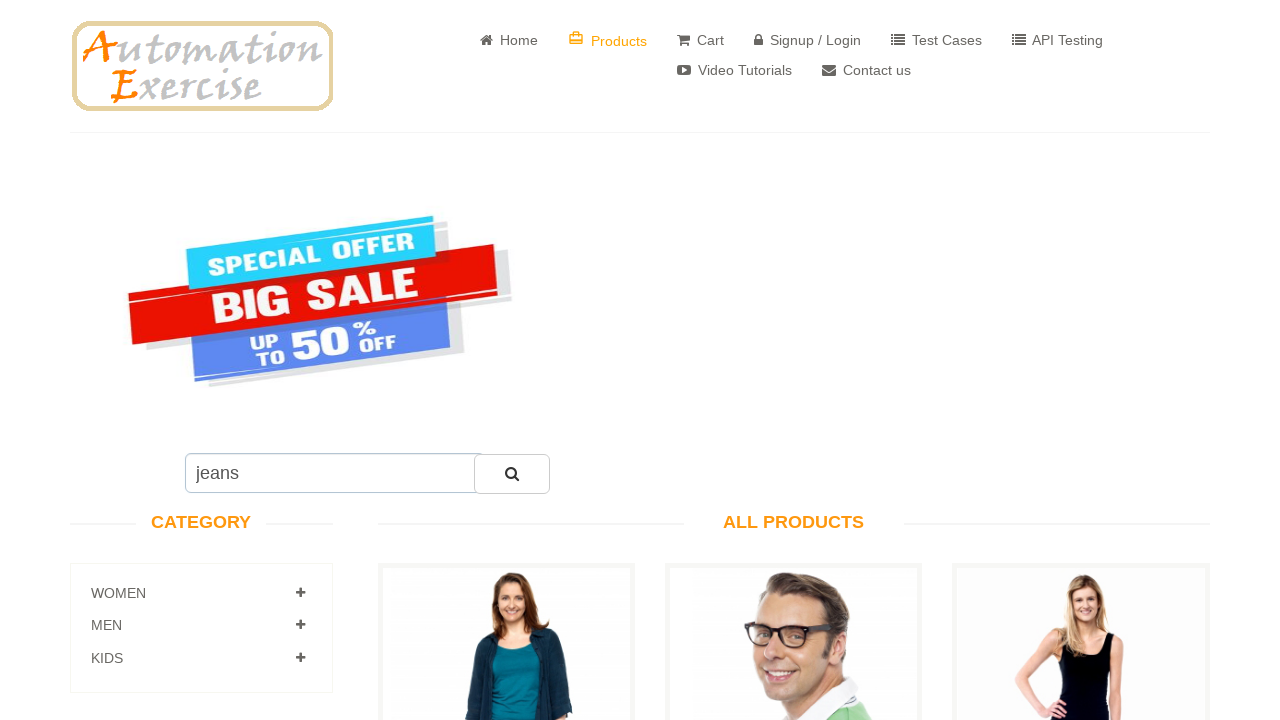

Clicked search button at (512, 474) on button[type='button']
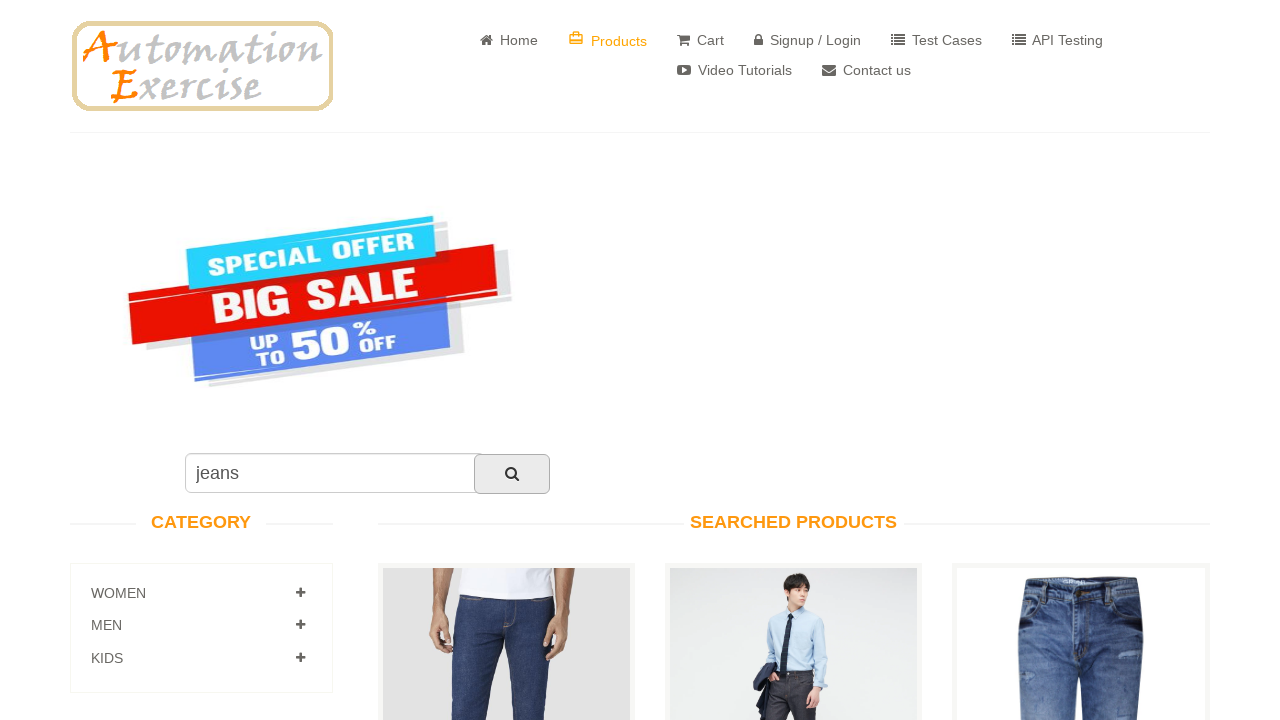

Waited for SEARCHED PRODUCTS heading to appear
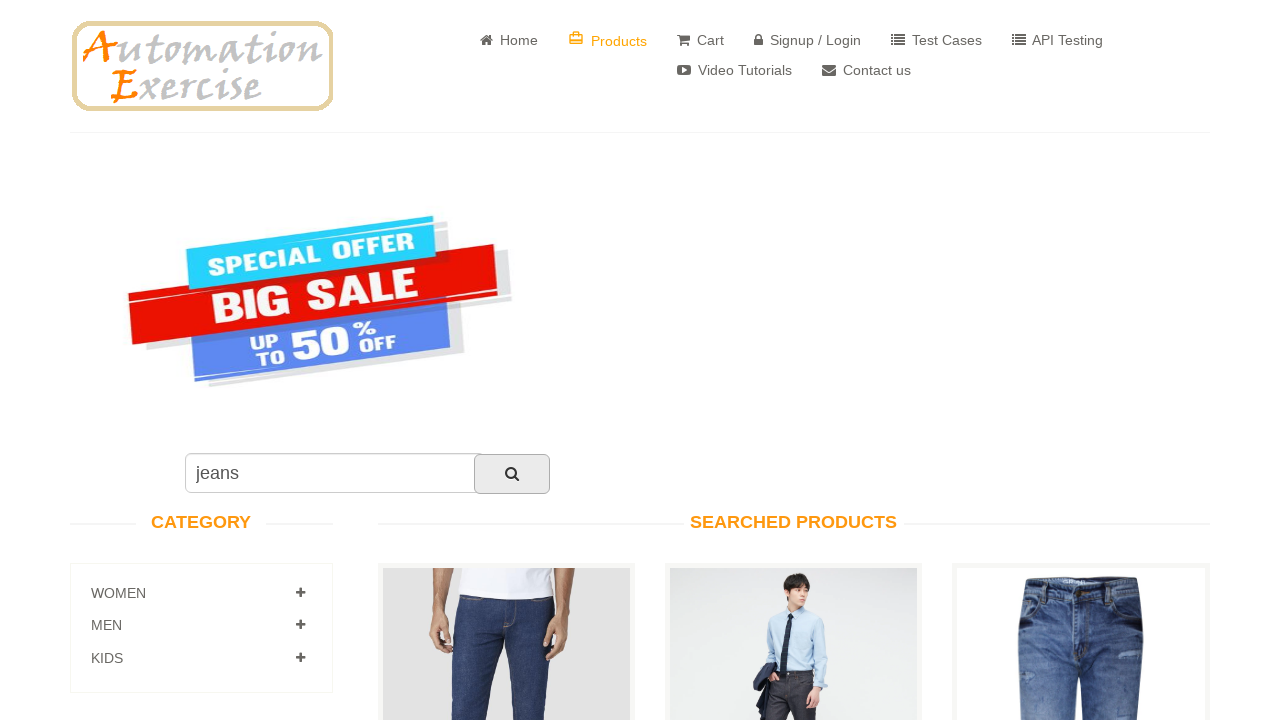

Verified SEARCHED PRODUCTS heading is visible
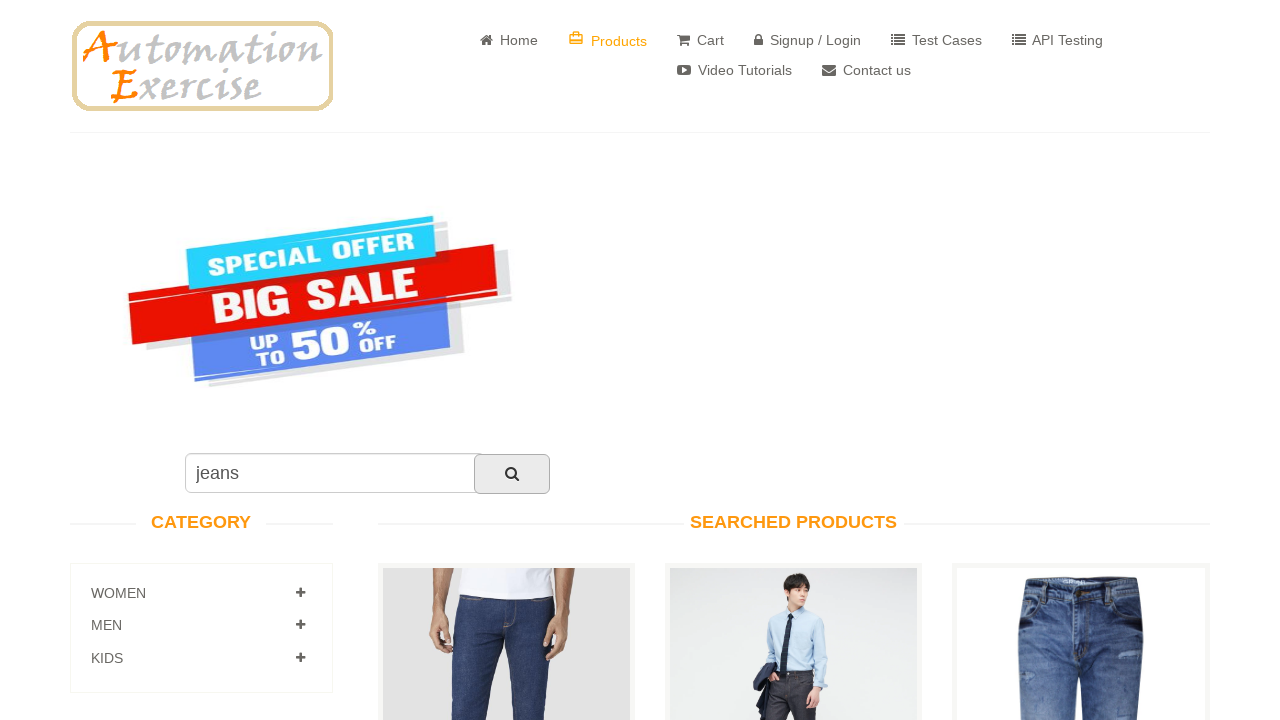

Located first product 'Soft Stretch Jeans'
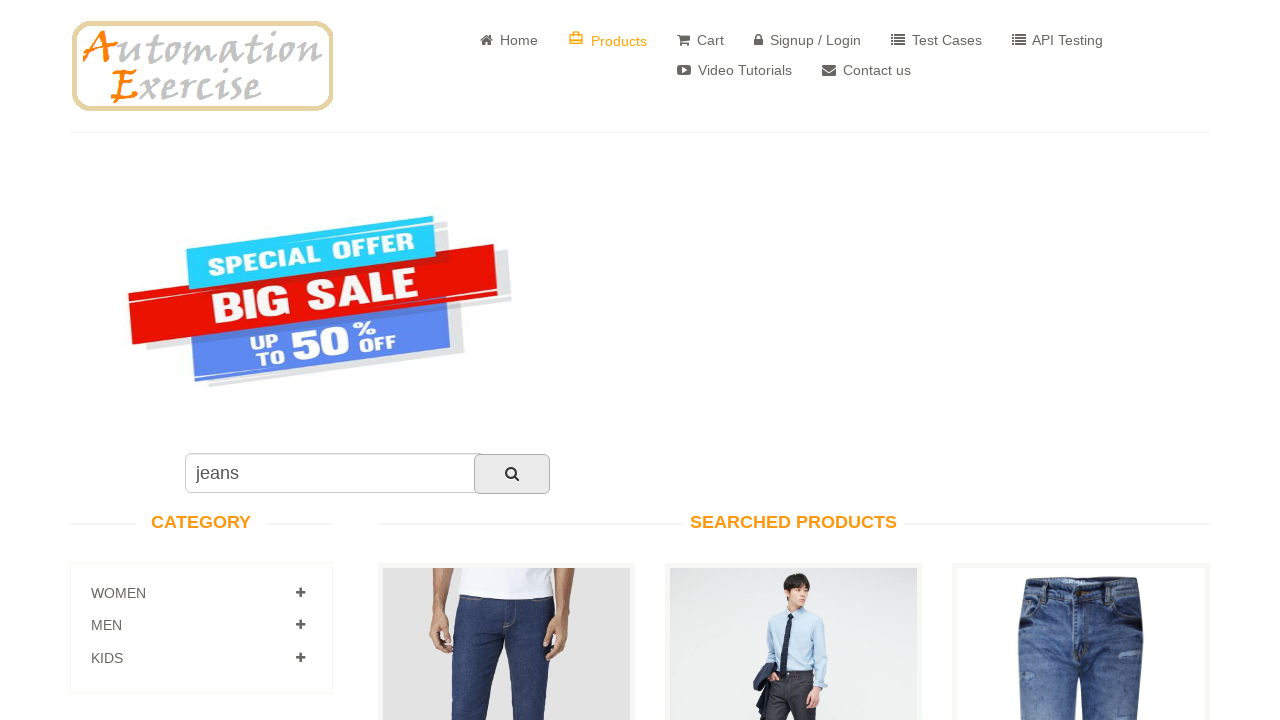

Verified first product contains 'Jeans' in text
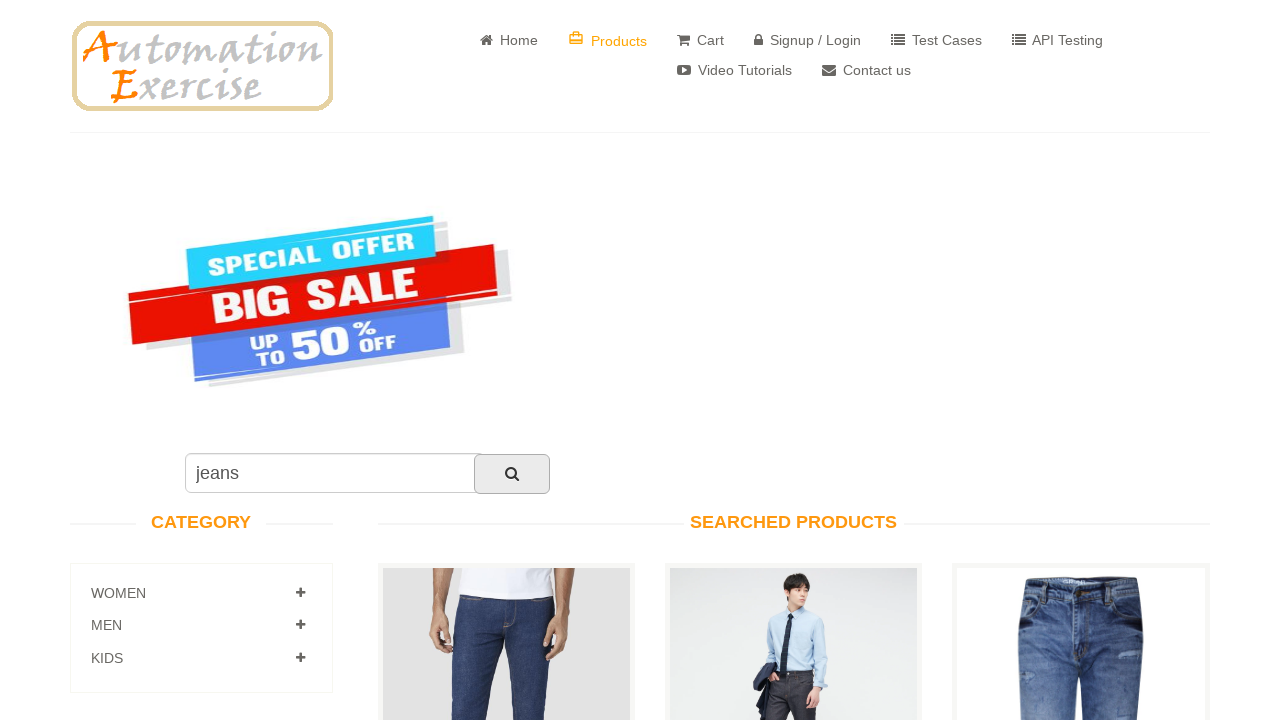

Located second product 'Regular Fit Straight Jeans'
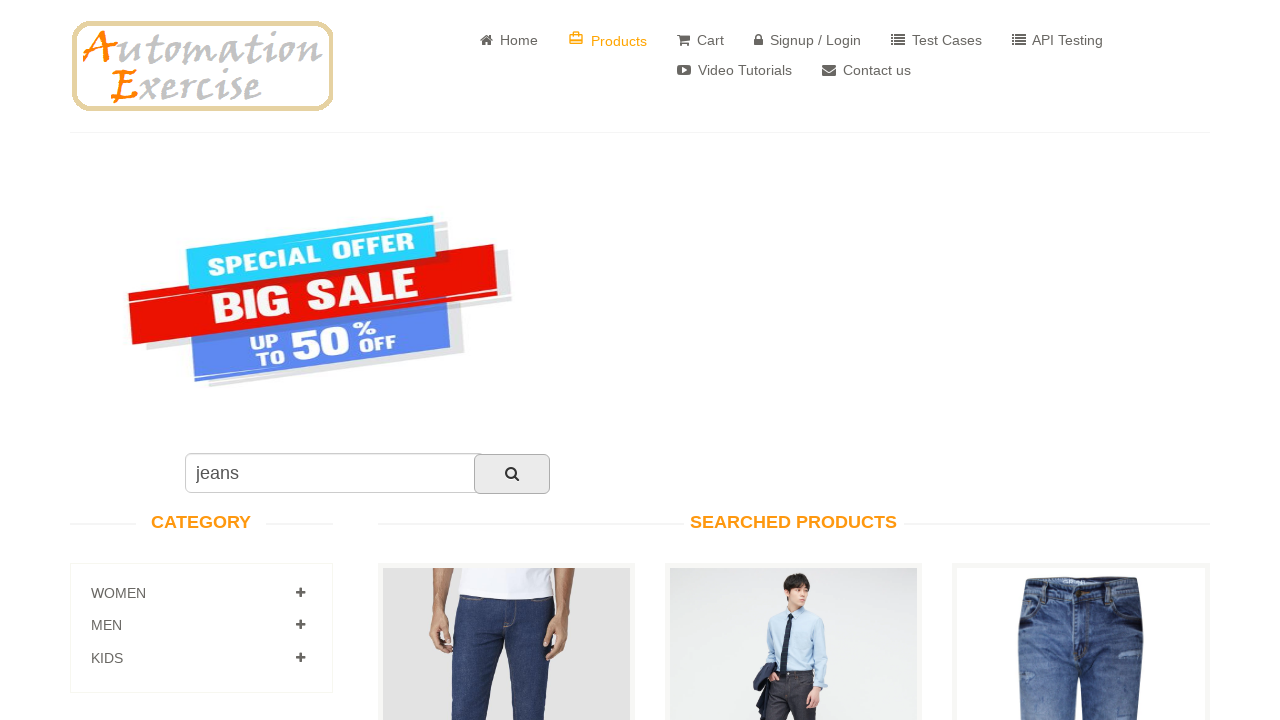

Verified second product contains 'Jeans' in text
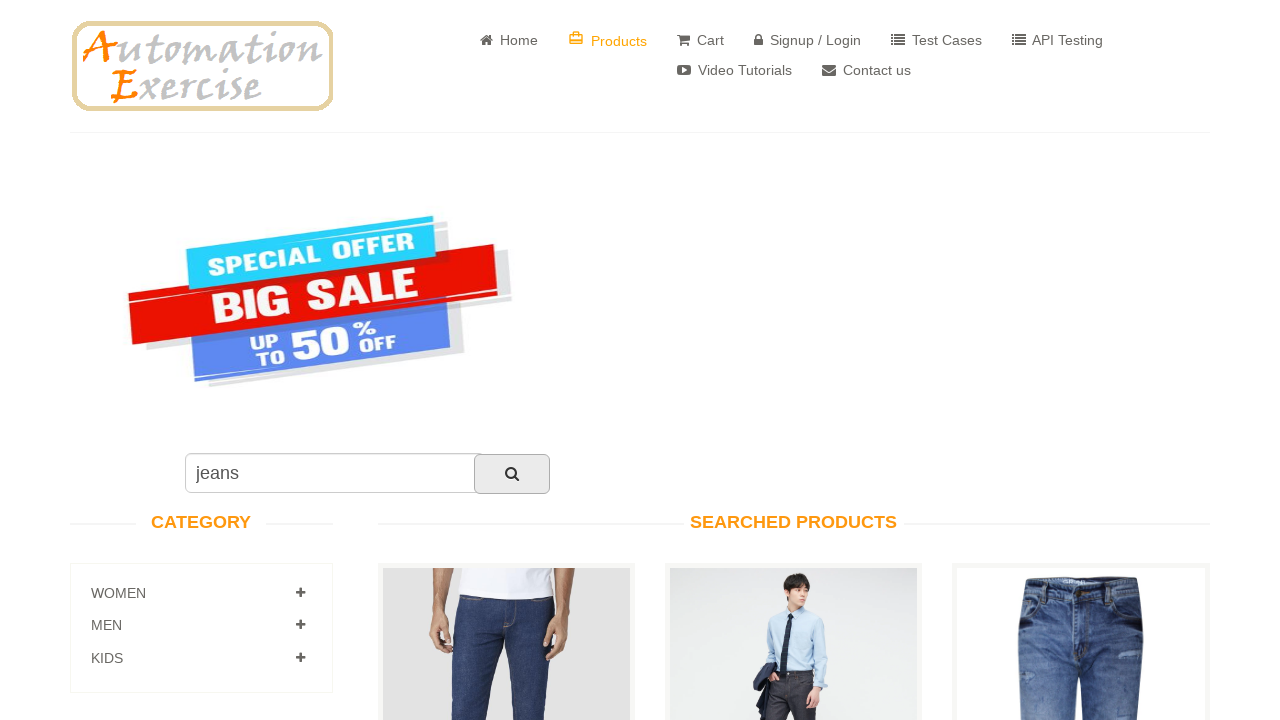

Located third product 'Grunt Blue Slim Fit Jeans'
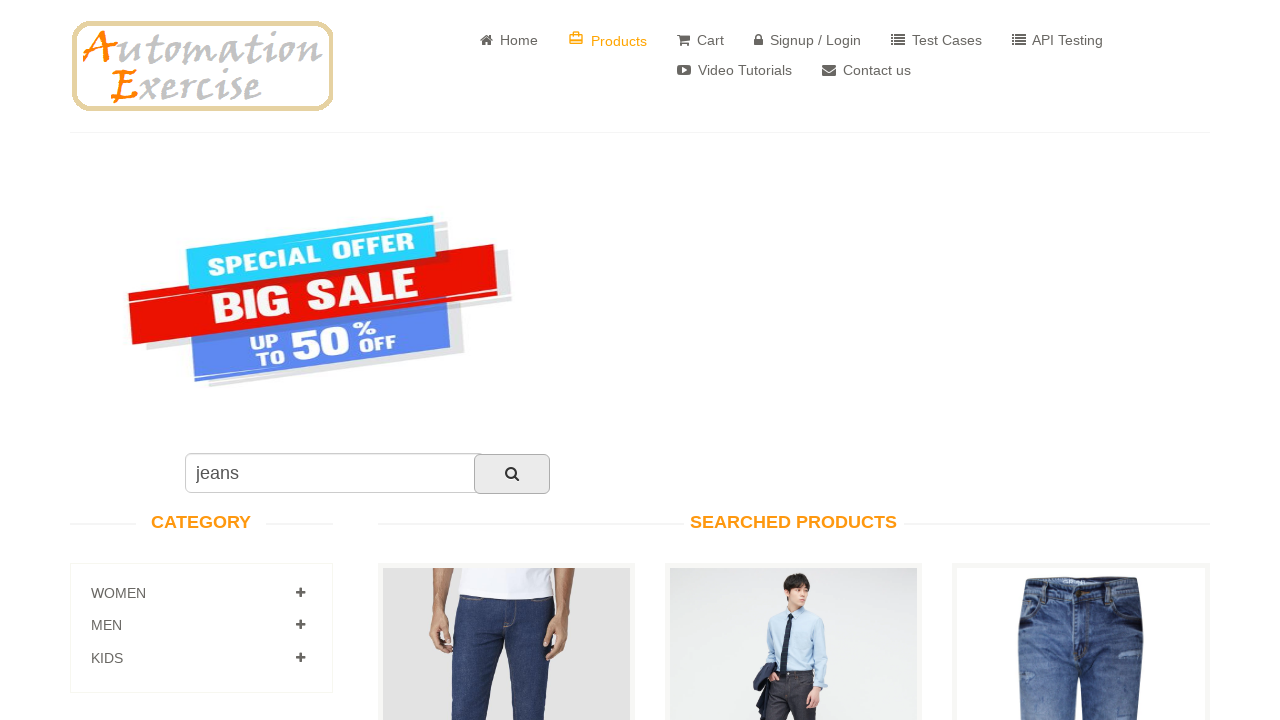

Verified third product contains 'Jeans' in text
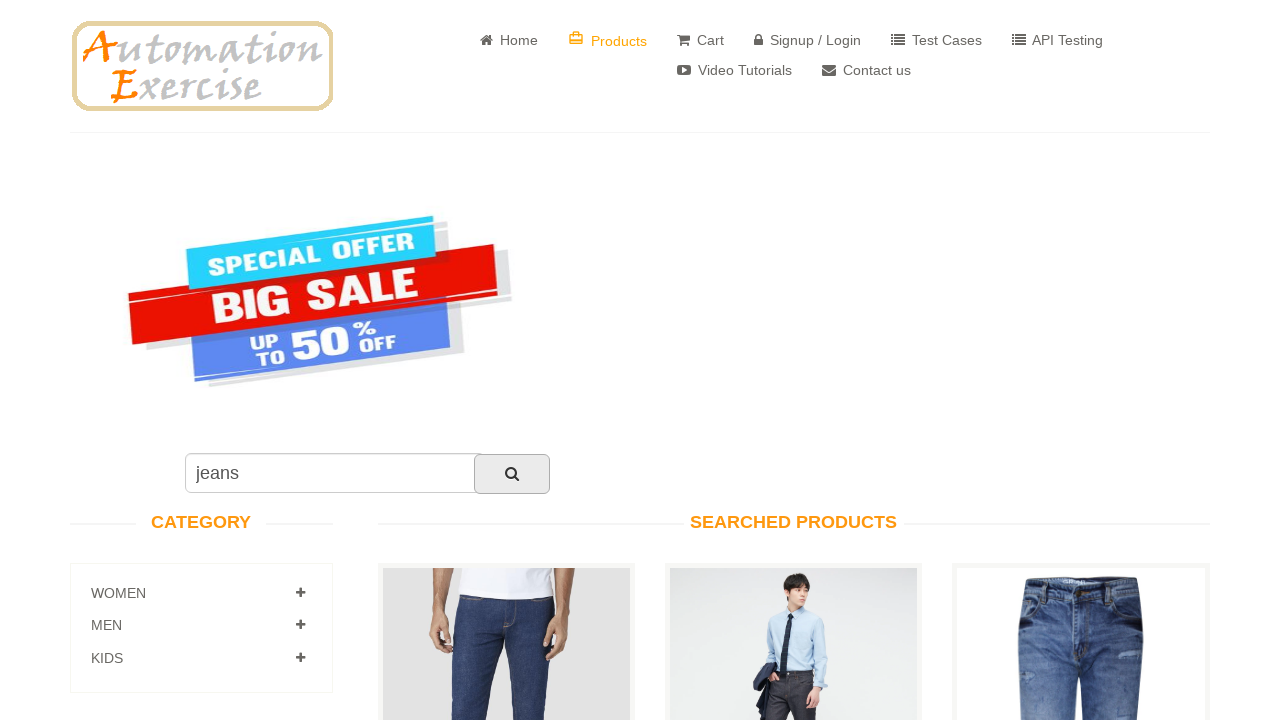

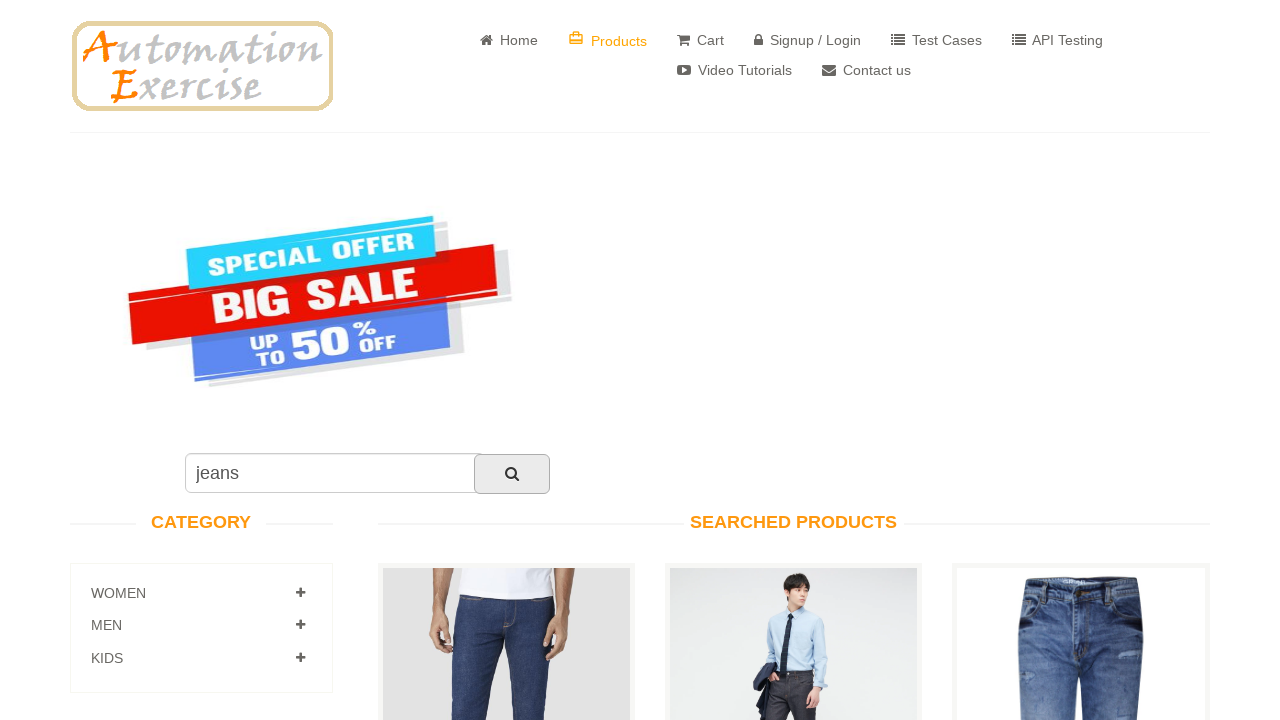